Checks if the login button is enabled on the Mockplus signin page

Starting URL: https://user.mockplus.com/signin

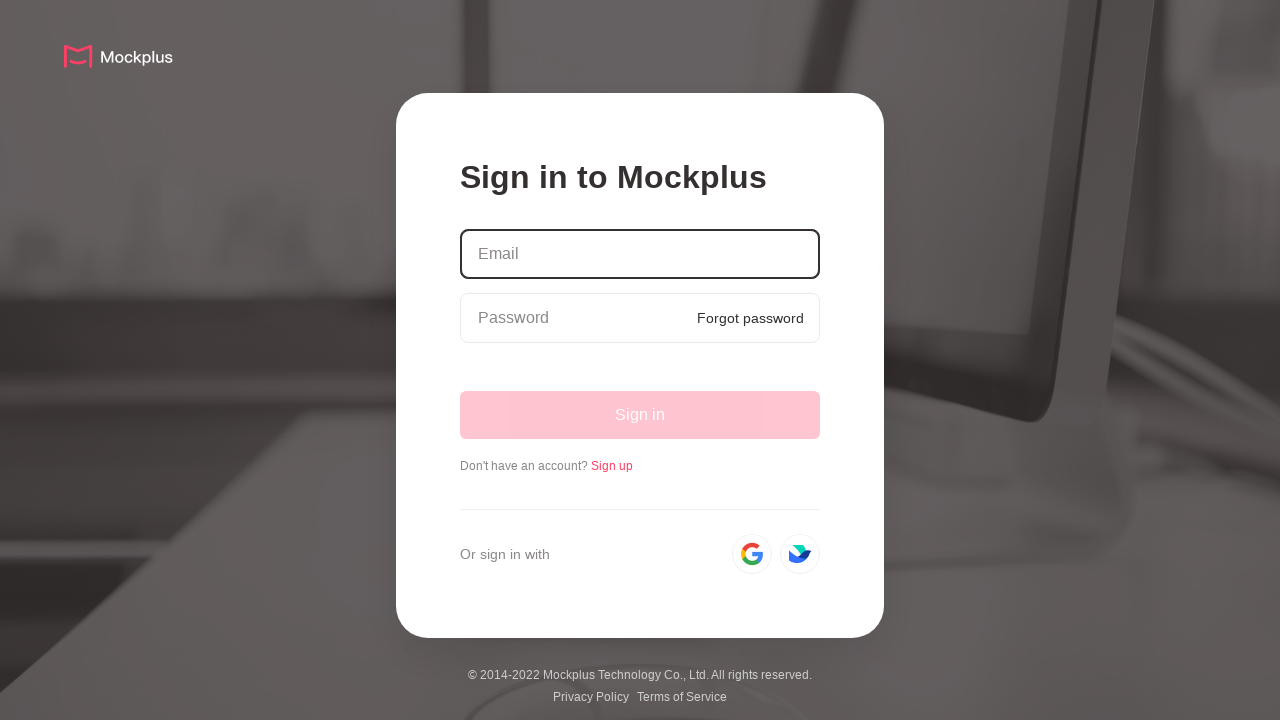

Navigated to Mockplus signin page
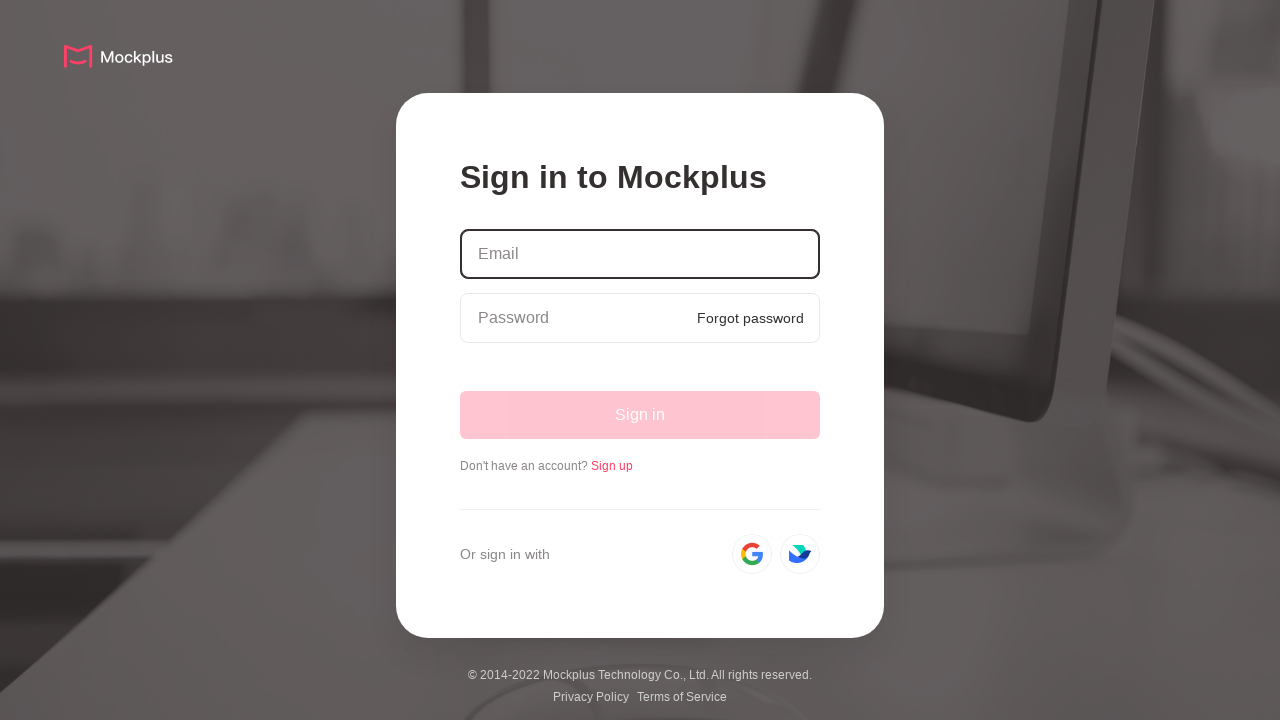

Checked if login button is enabled
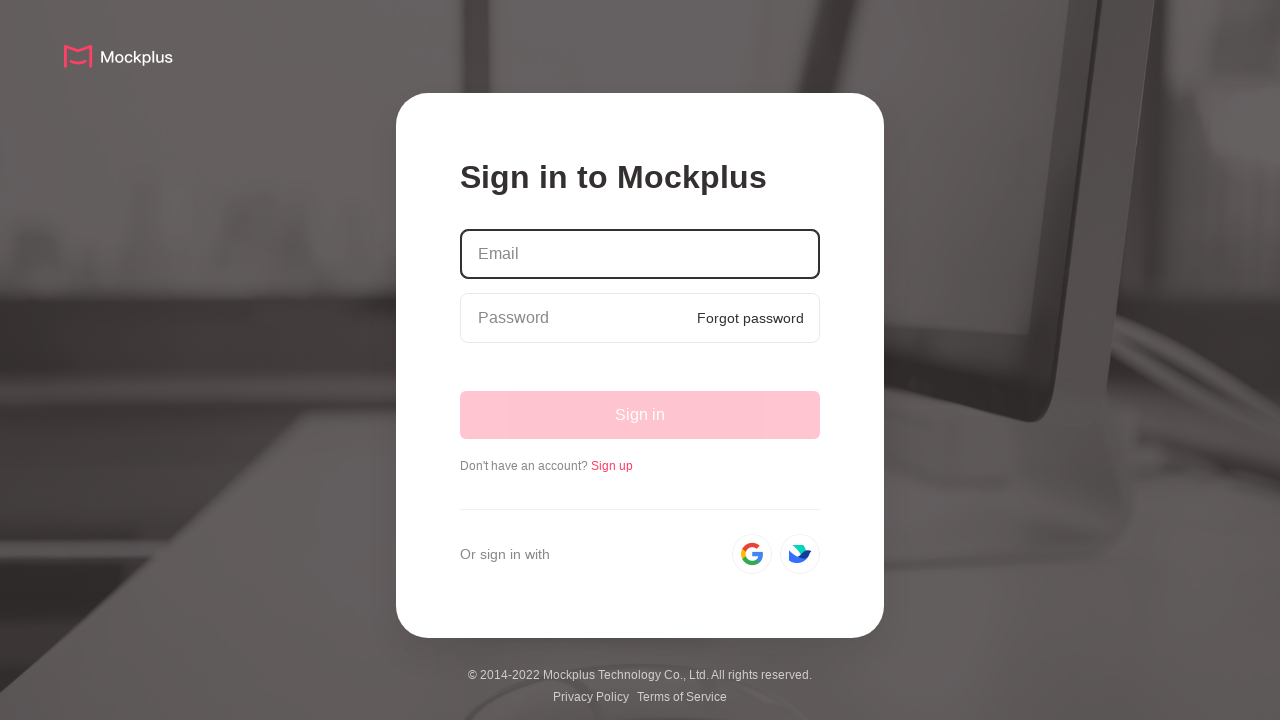

Login button enabled status: True
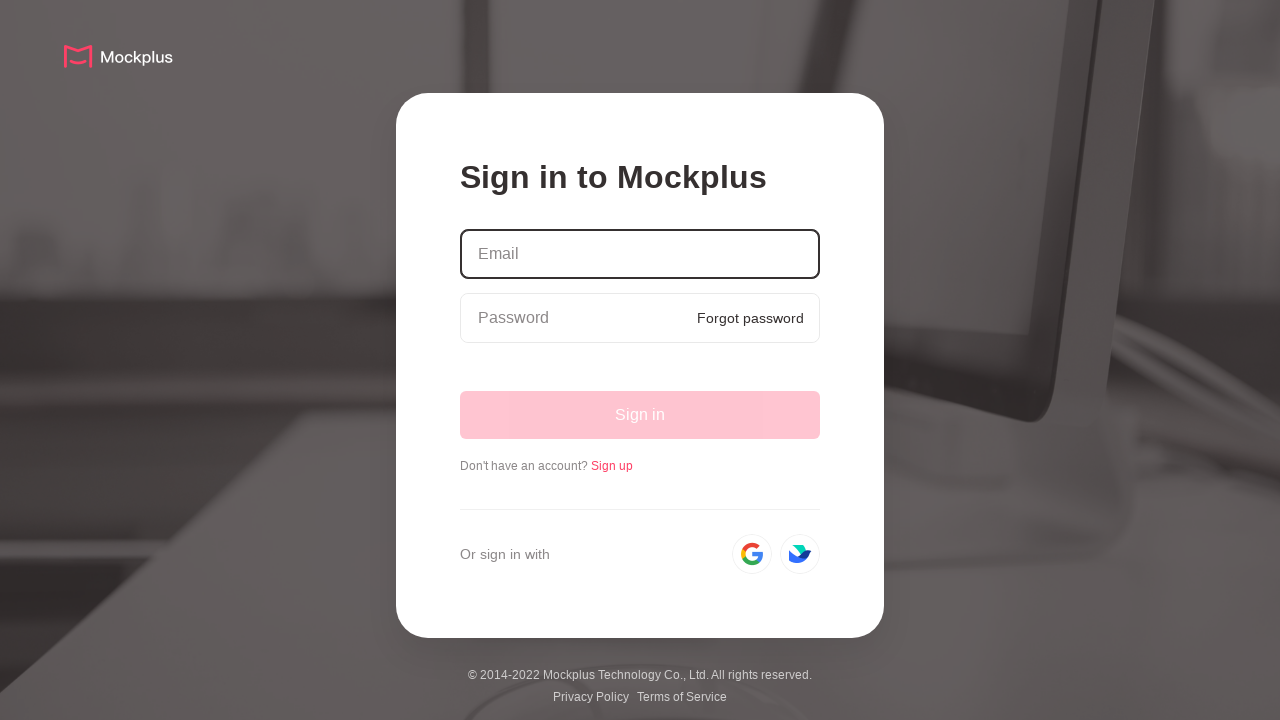

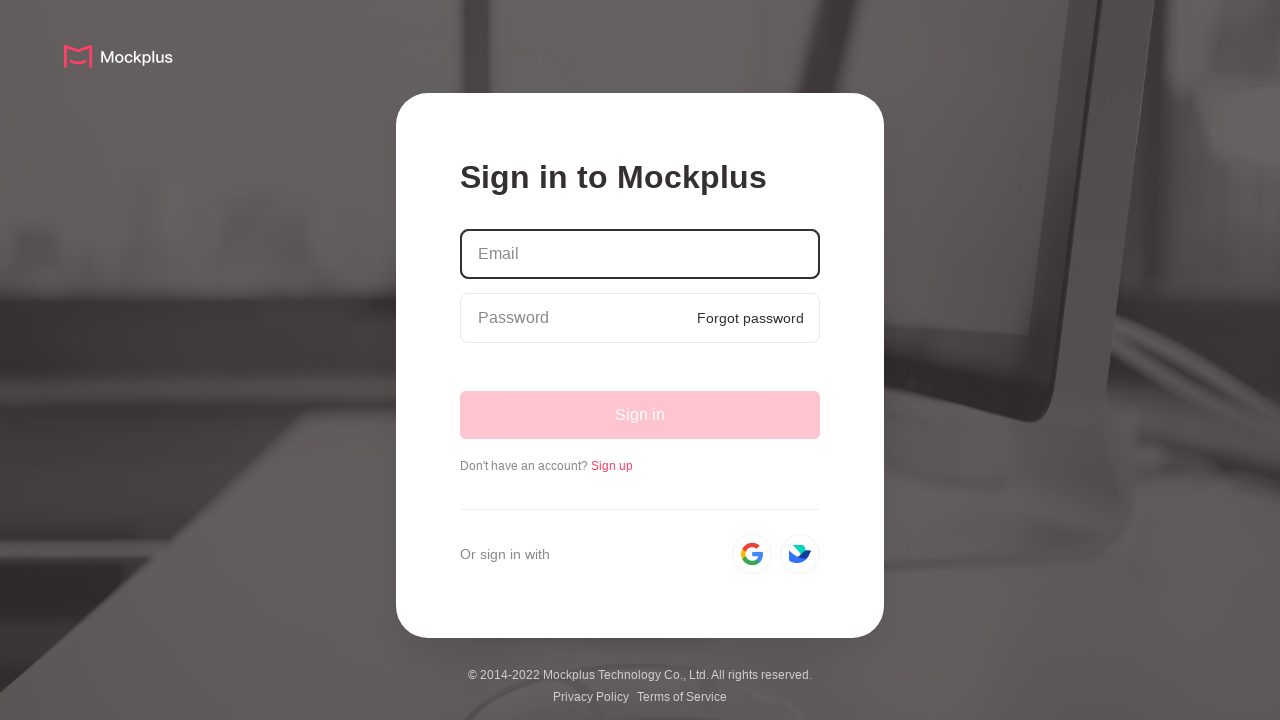